Tests registration form filling using keyboard navigation with Tab key to move between form fields

Starting URL: https://naveenautomationlabs.com/opencart/index.php?route=account/register

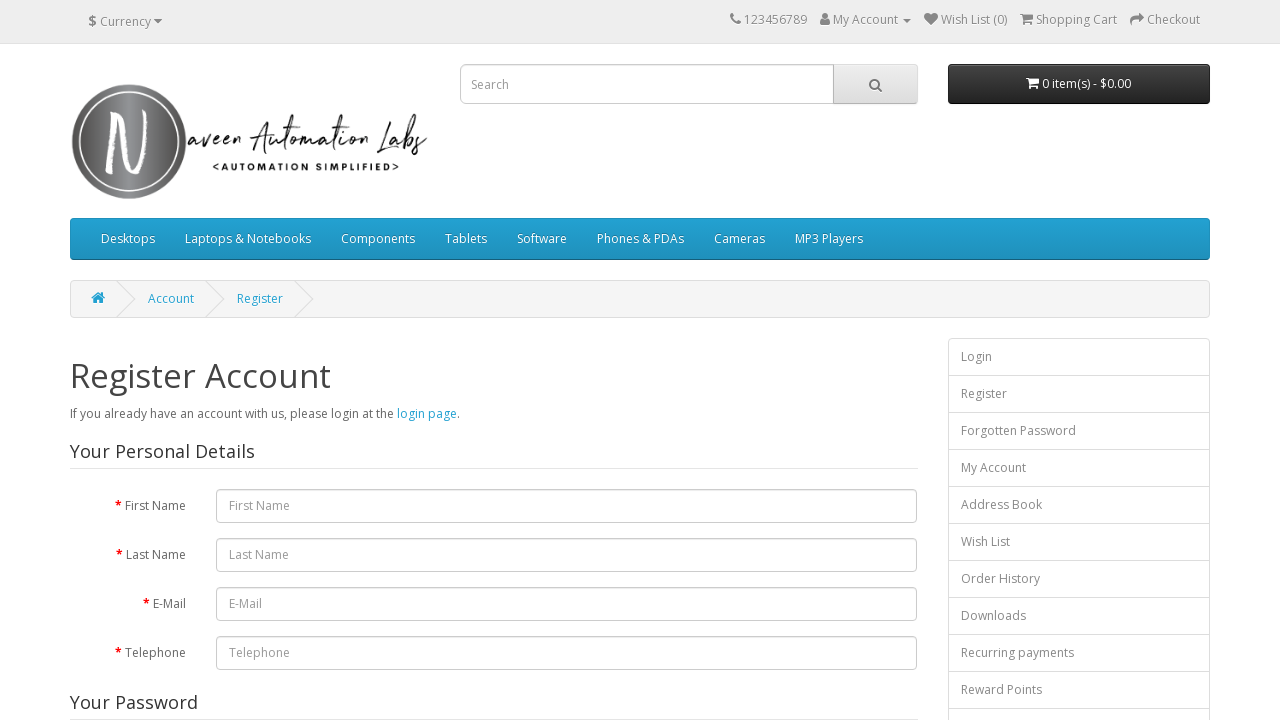

Filled first name field with 'soni' on input[name='firstname']
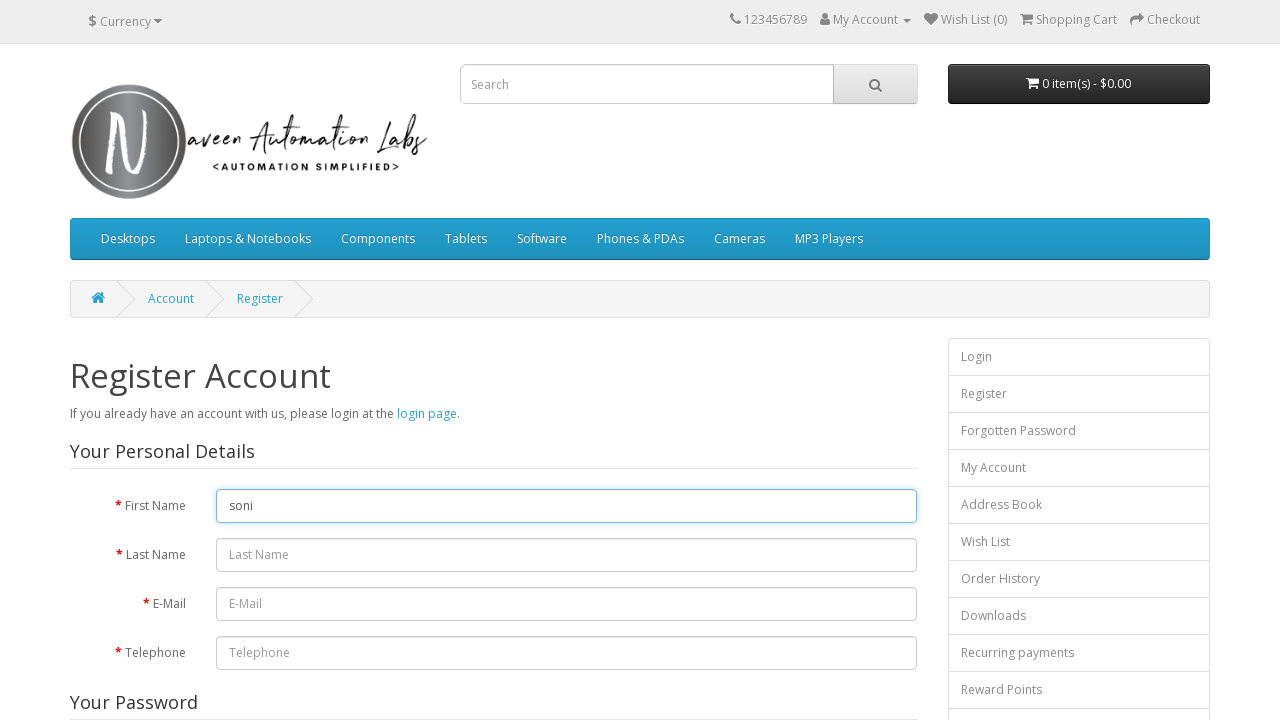

Pressed Tab to navigate to last name field on input[name='firstname']
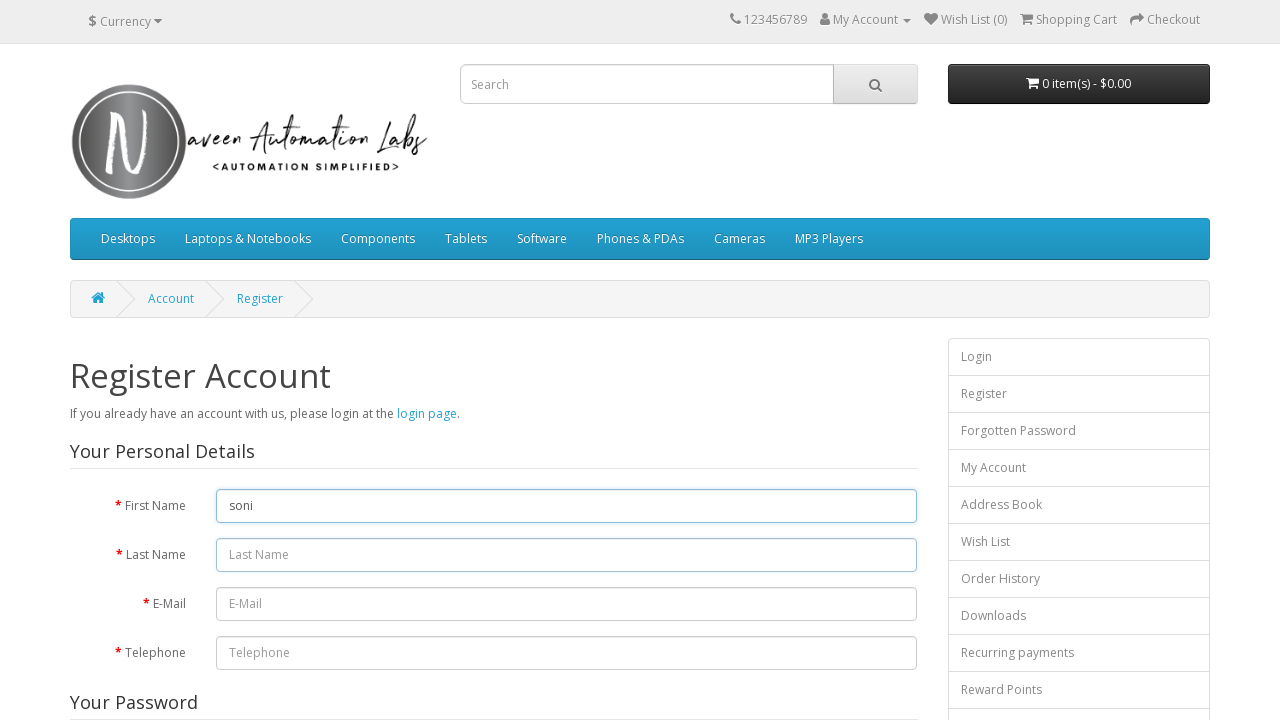

Typed 'Srid' in last name field on input[name='lastname']
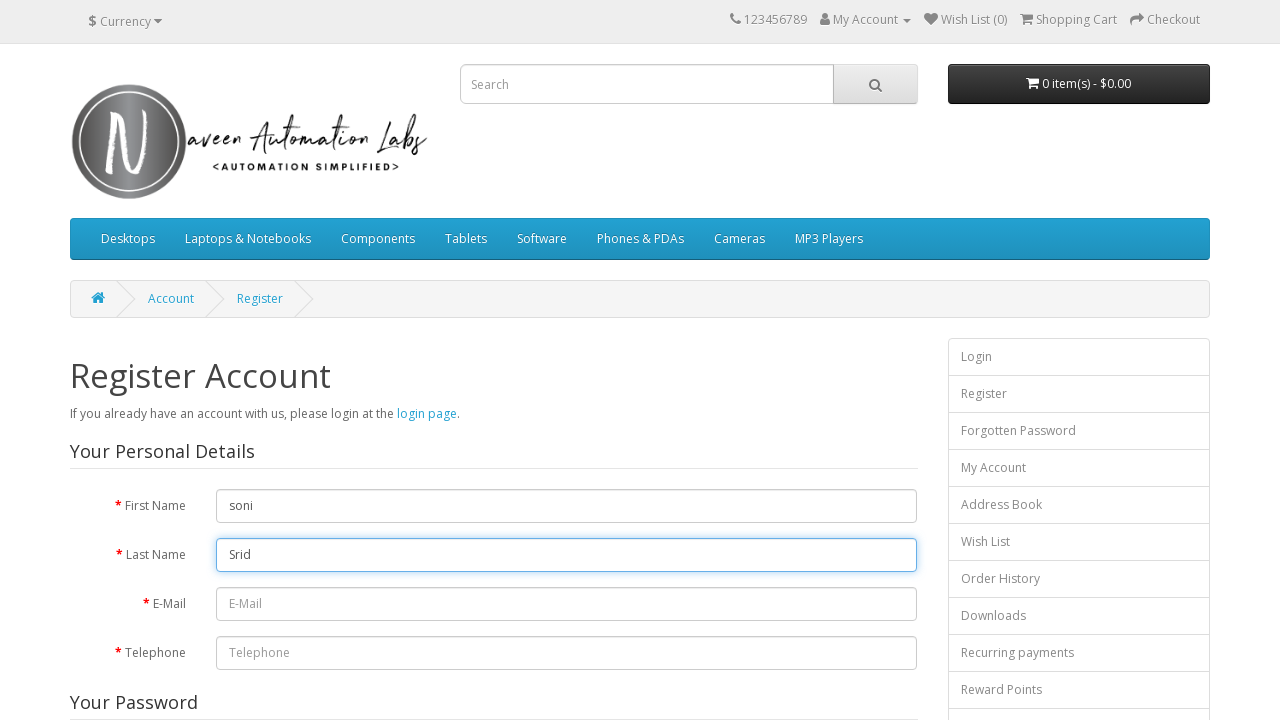

Pressed Tab to navigate to email field on input[name='lastname']
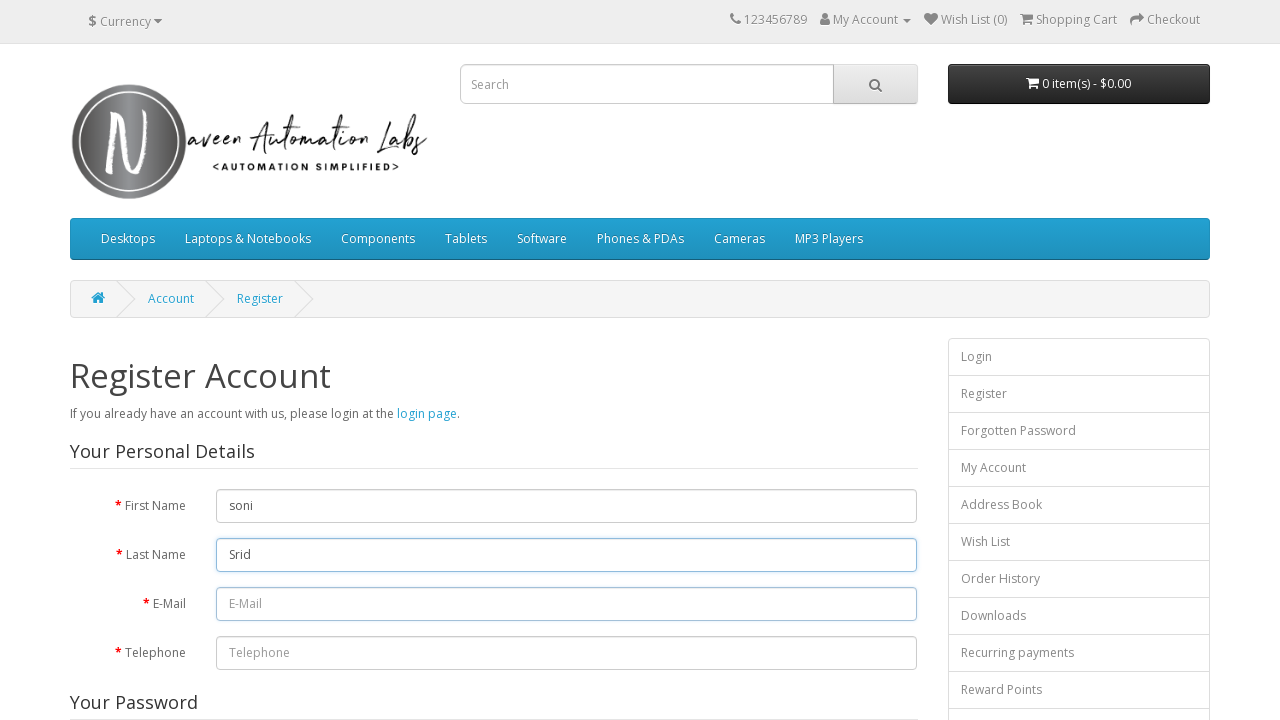

Typed 'Srid@opencart.com' in email field on input[name='email']
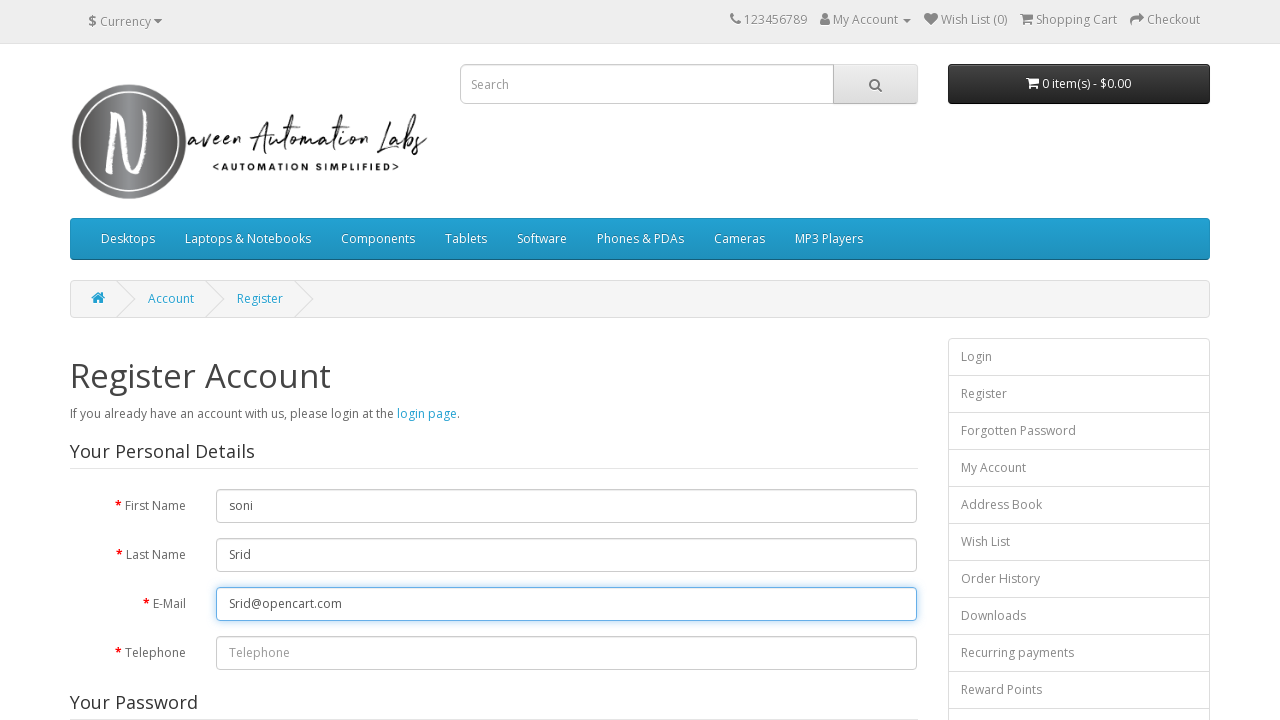

Pressed Tab to navigate to telephone field on input[name='email']
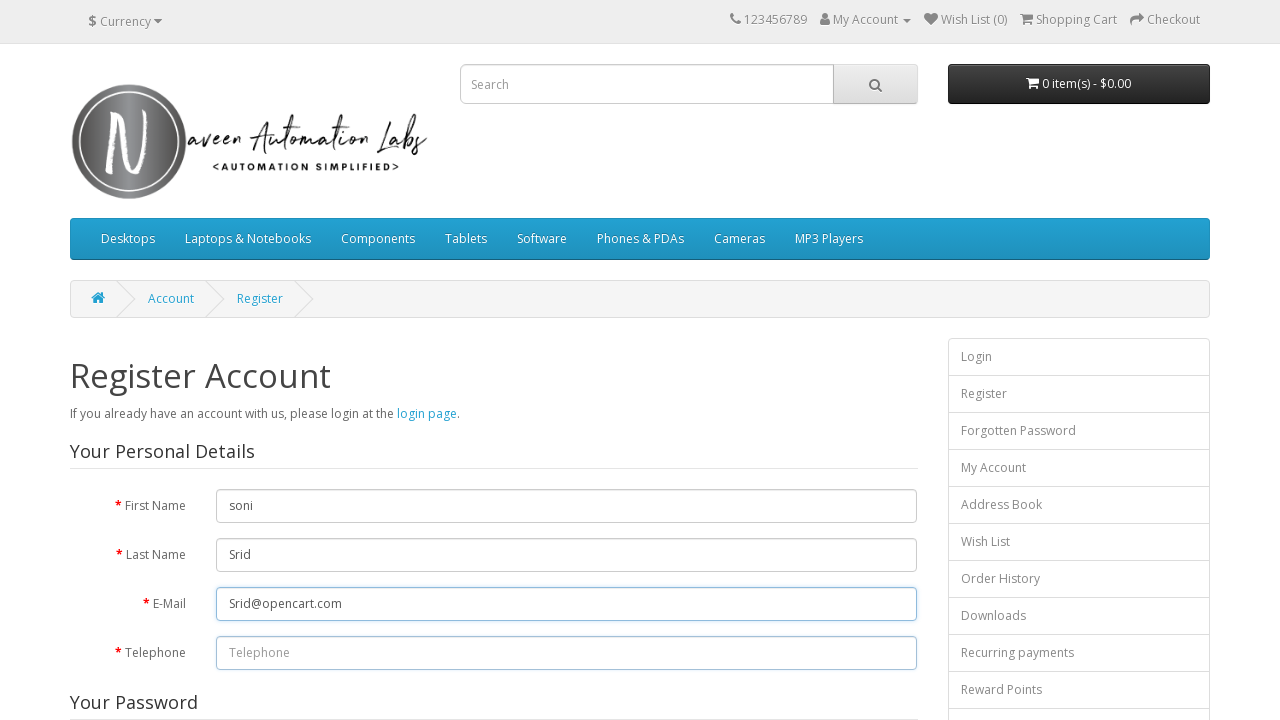

Typed '9874561230' in telephone field on input[name='telephone']
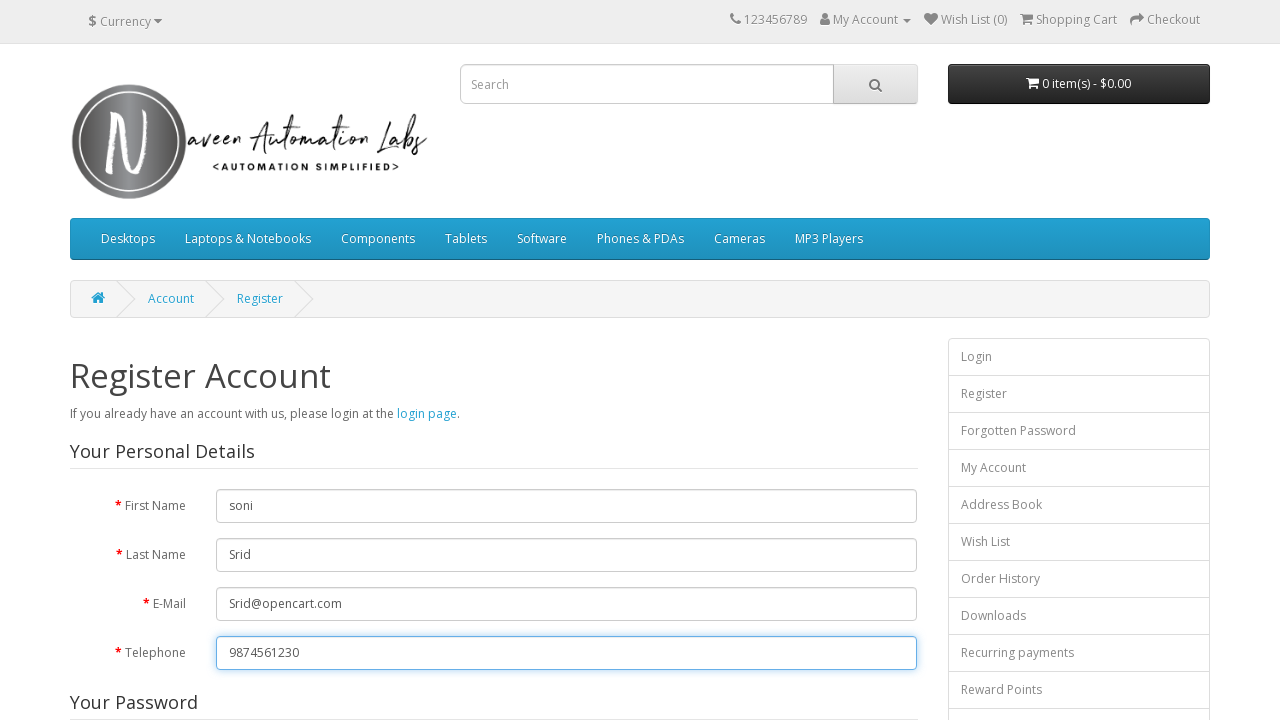

Pressed Tab to navigate to password field on input[name='telephone']
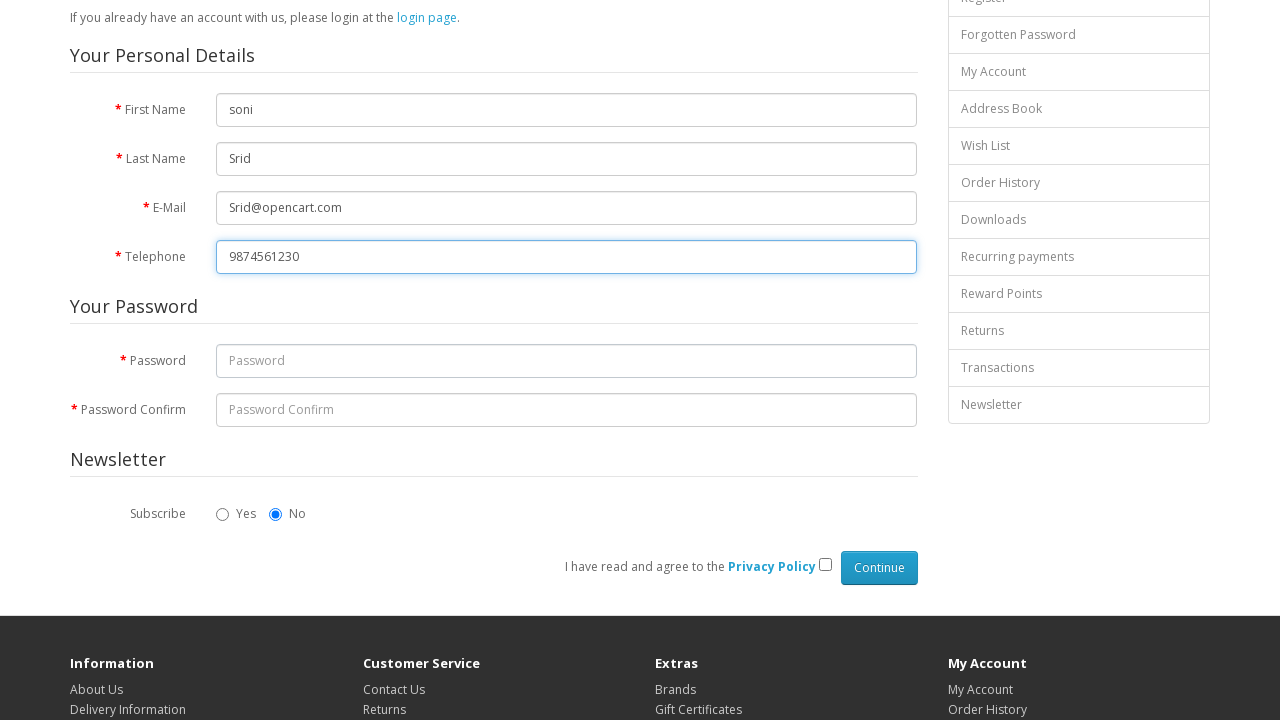

Typed 'Srid@123' in password field on input[name='password']
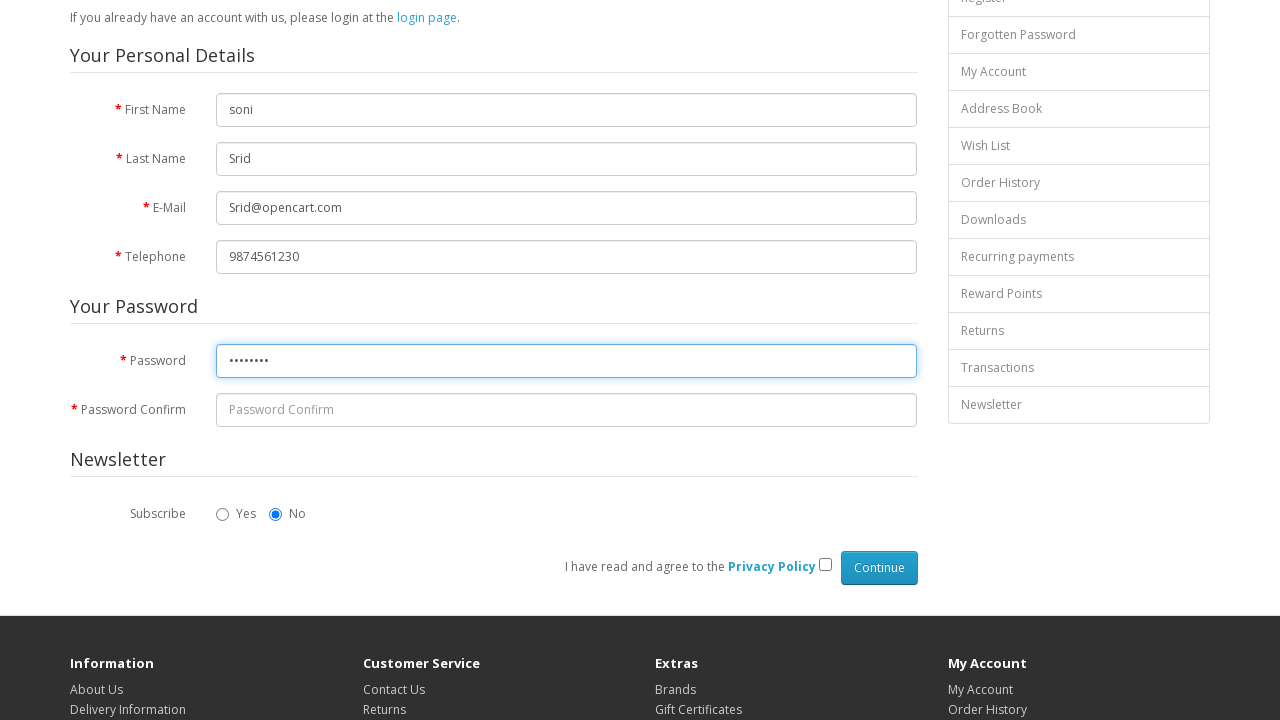

Pressed Tab to navigate to confirm password field on input[name='password']
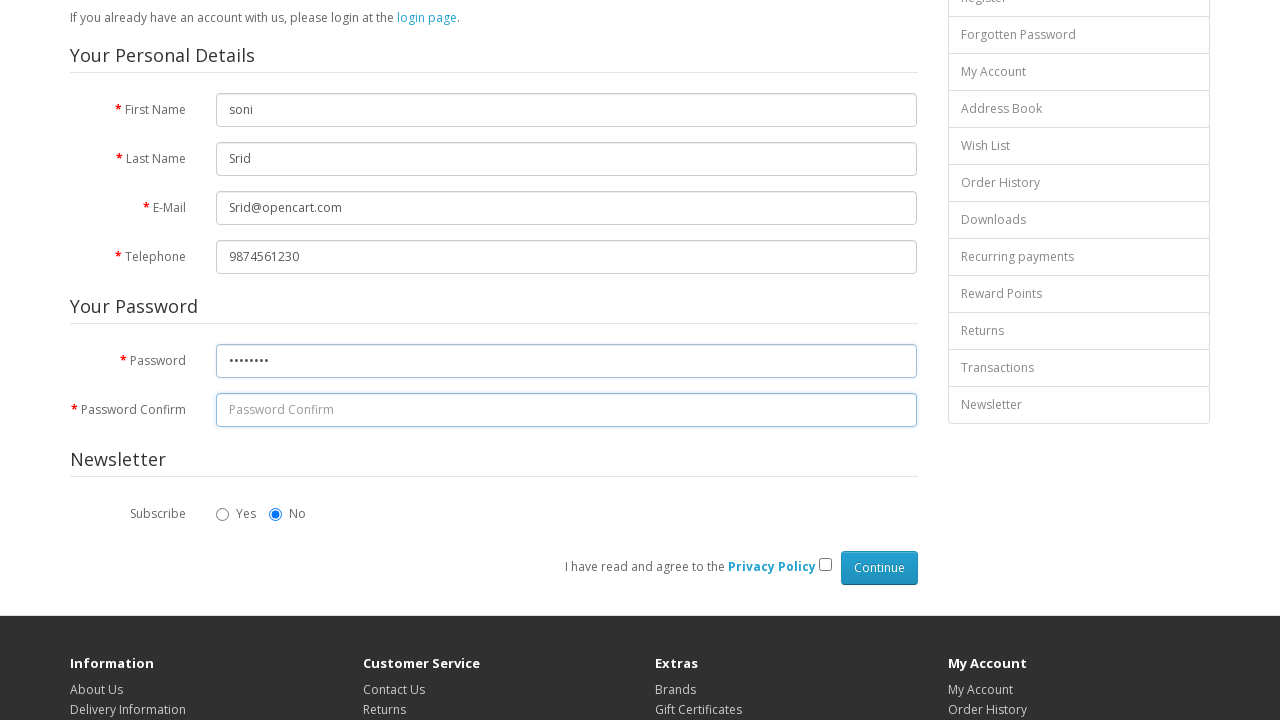

Typed 'Srid@123' in confirm password field on input[name='confirm']
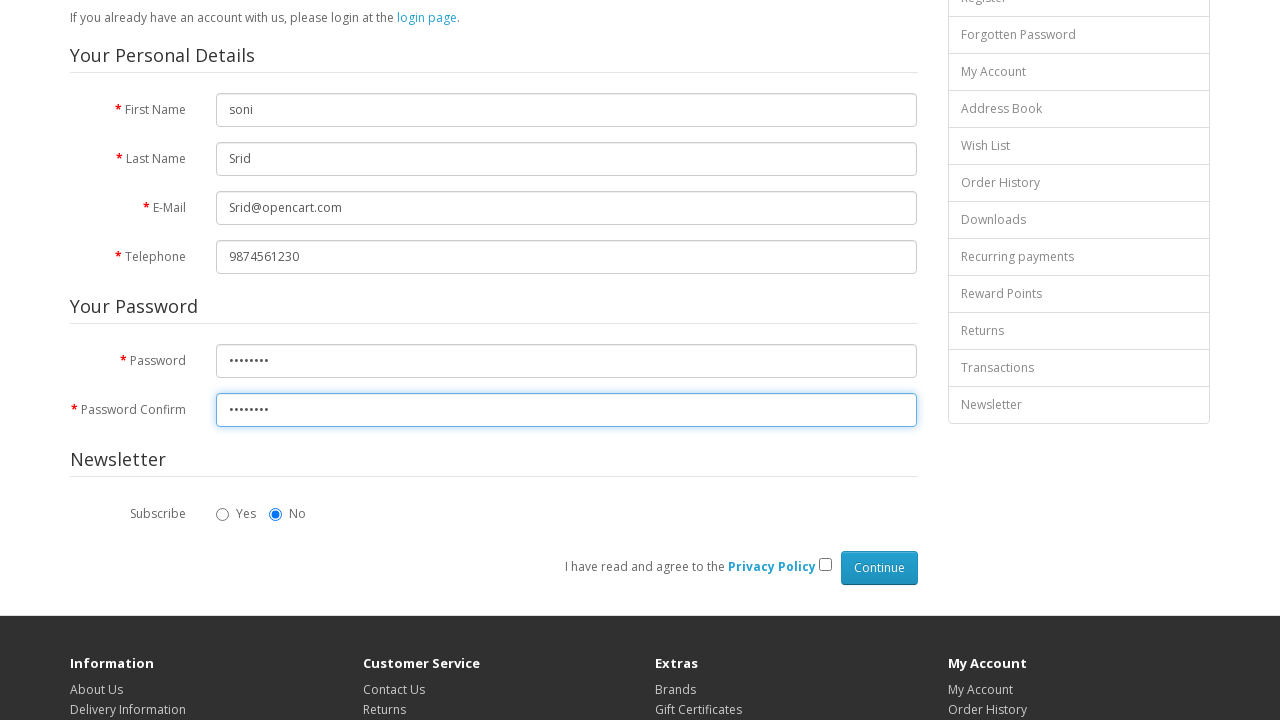

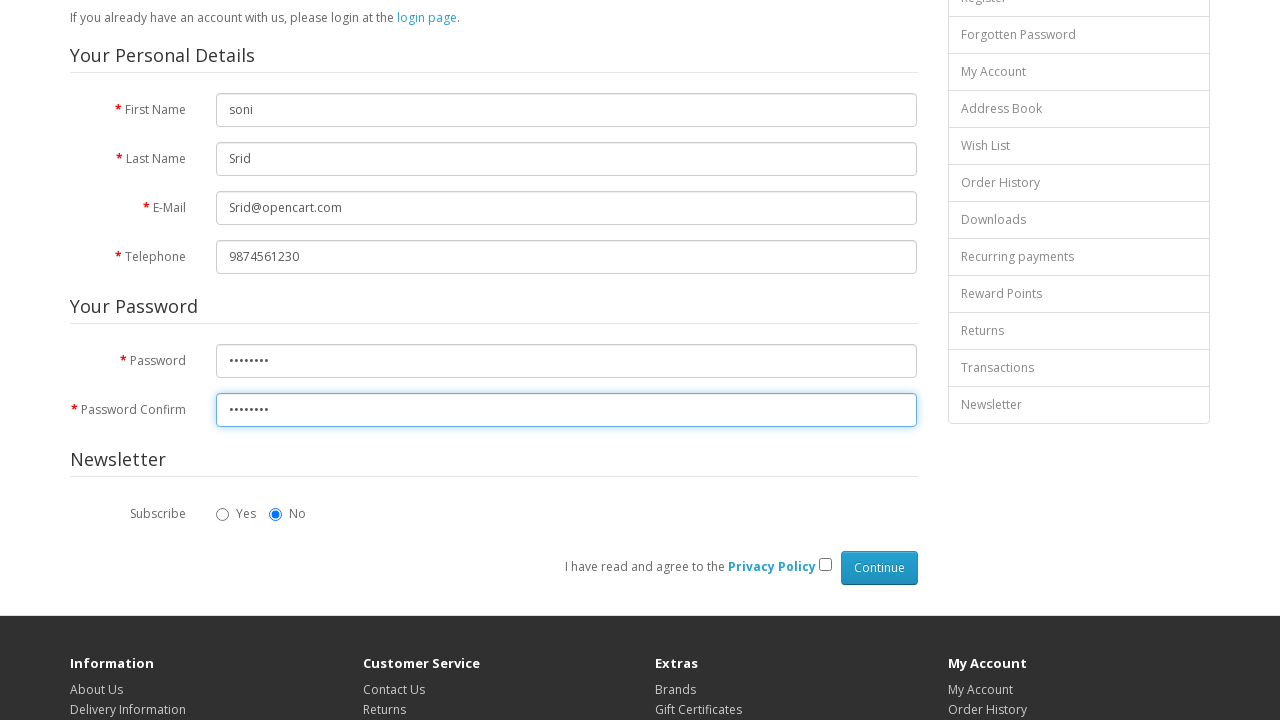